Tests button interactions including double-click, right-click, and regular click actions

Starting URL: https://demoqa.com

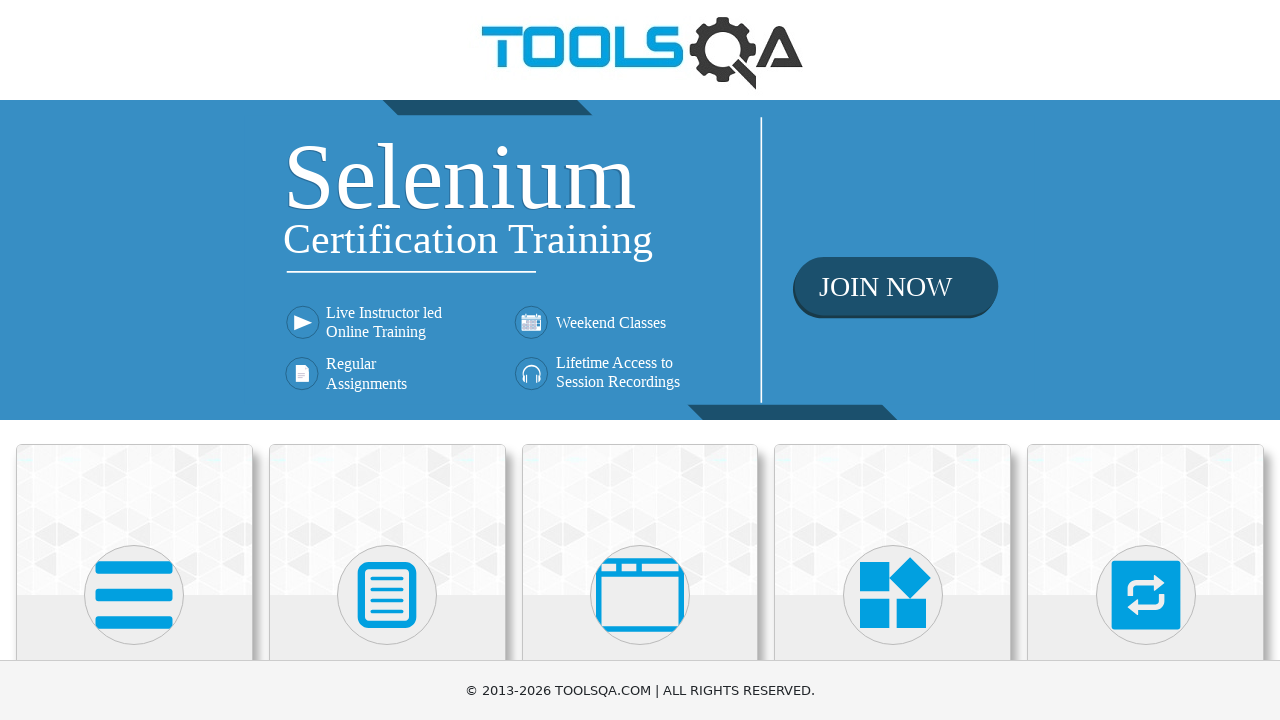

Clicked on Elements card at (134, 360) on xpath=//h5[text()='Elements']
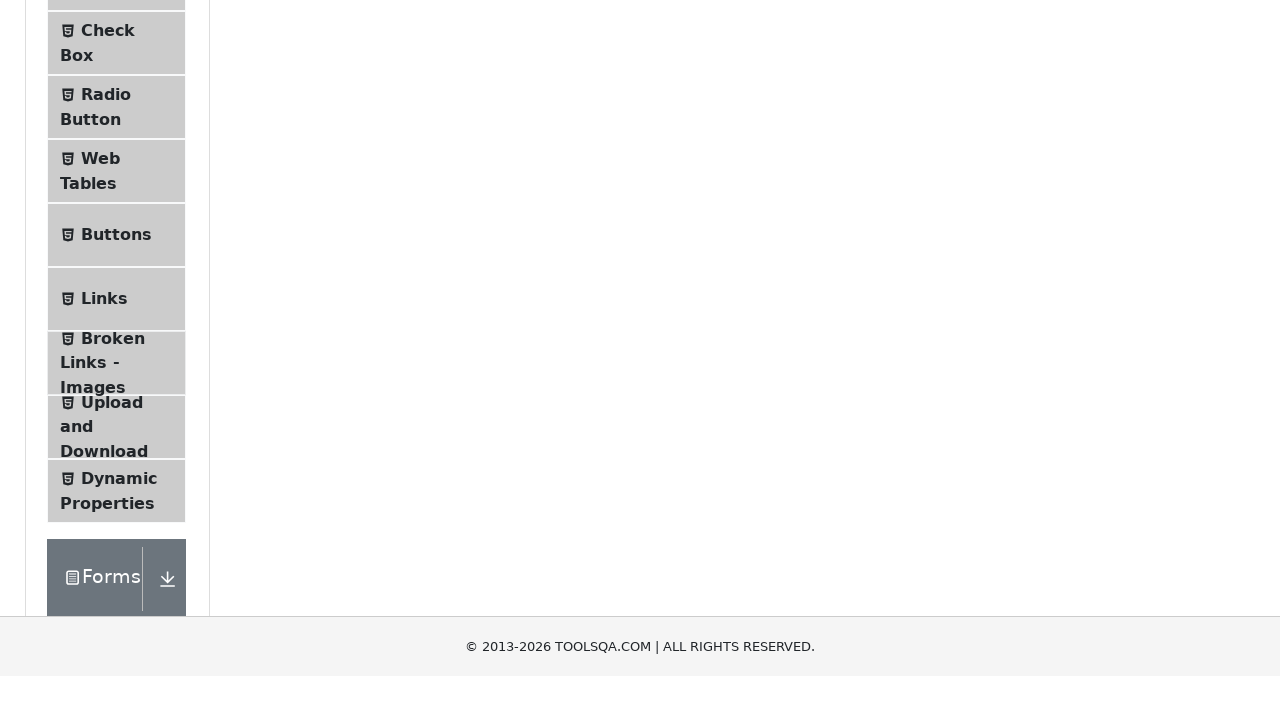

Clicked on Buttons menu item at (116, 517) on xpath=//span[text()='Buttons']
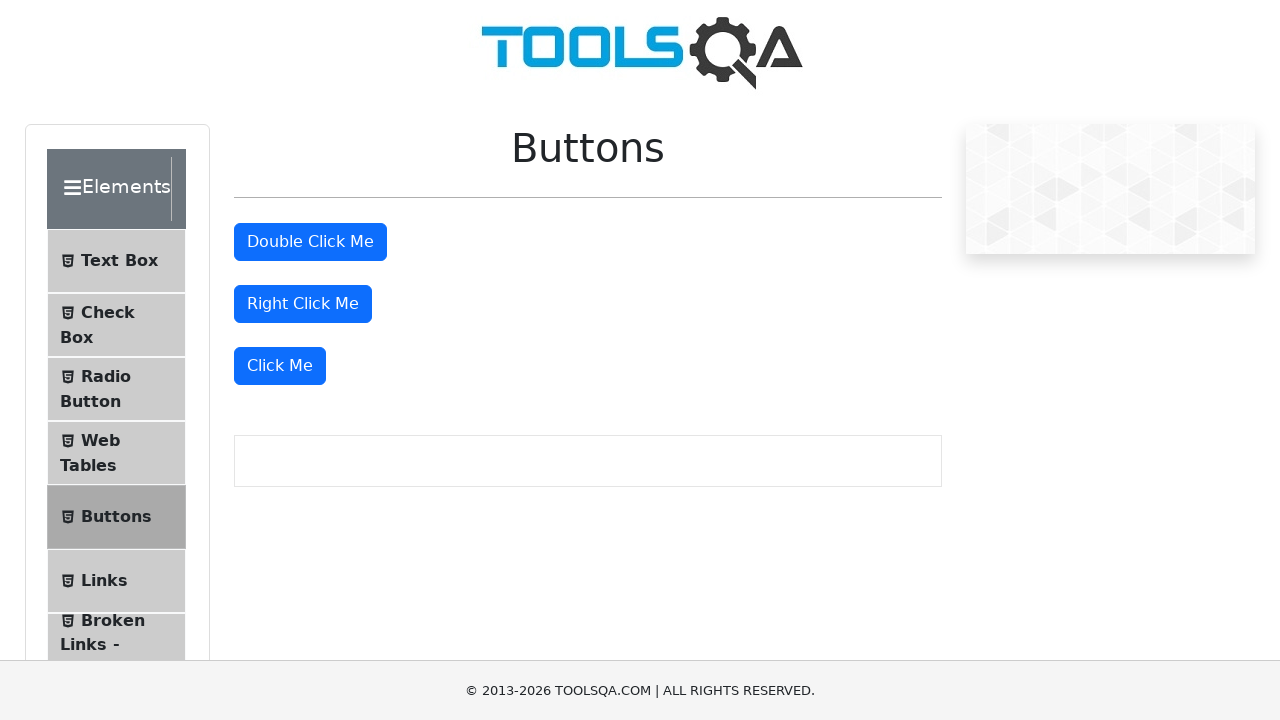

Double-clicked the double click button at (310, 242) on button#doubleClickBtn
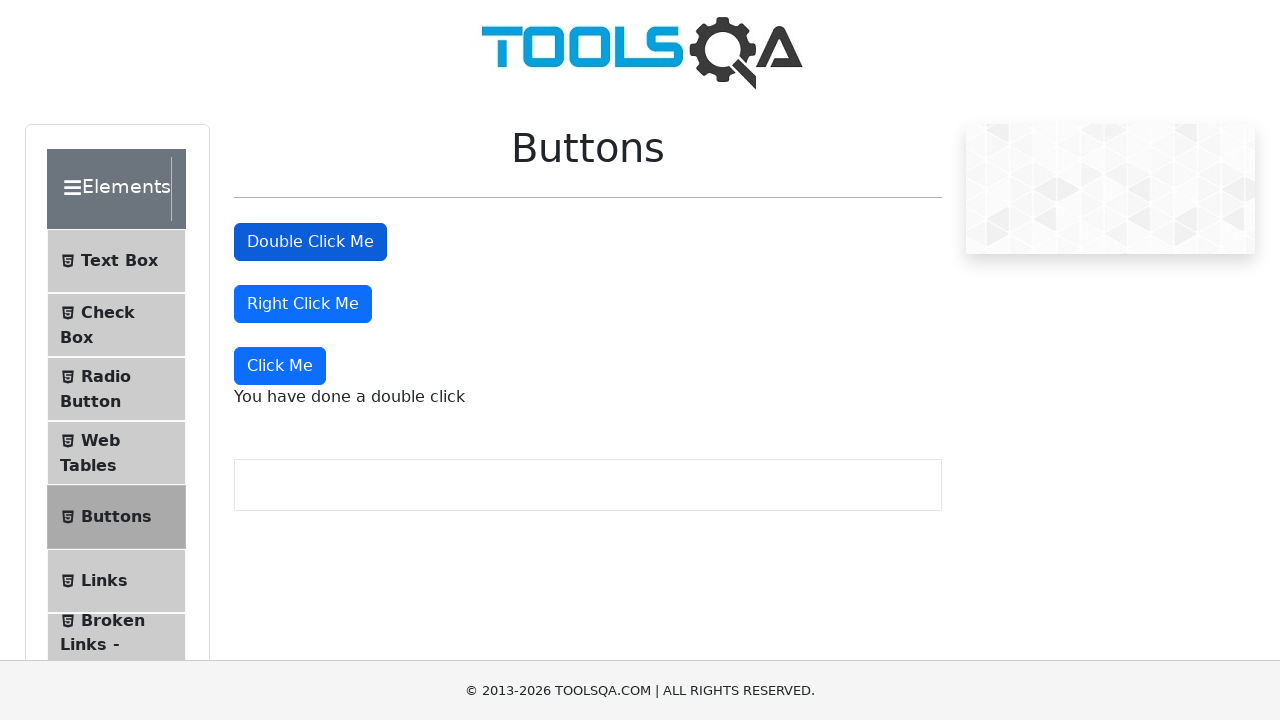

Right-clicked the right click button at (303, 304) on button#rightClickBtn
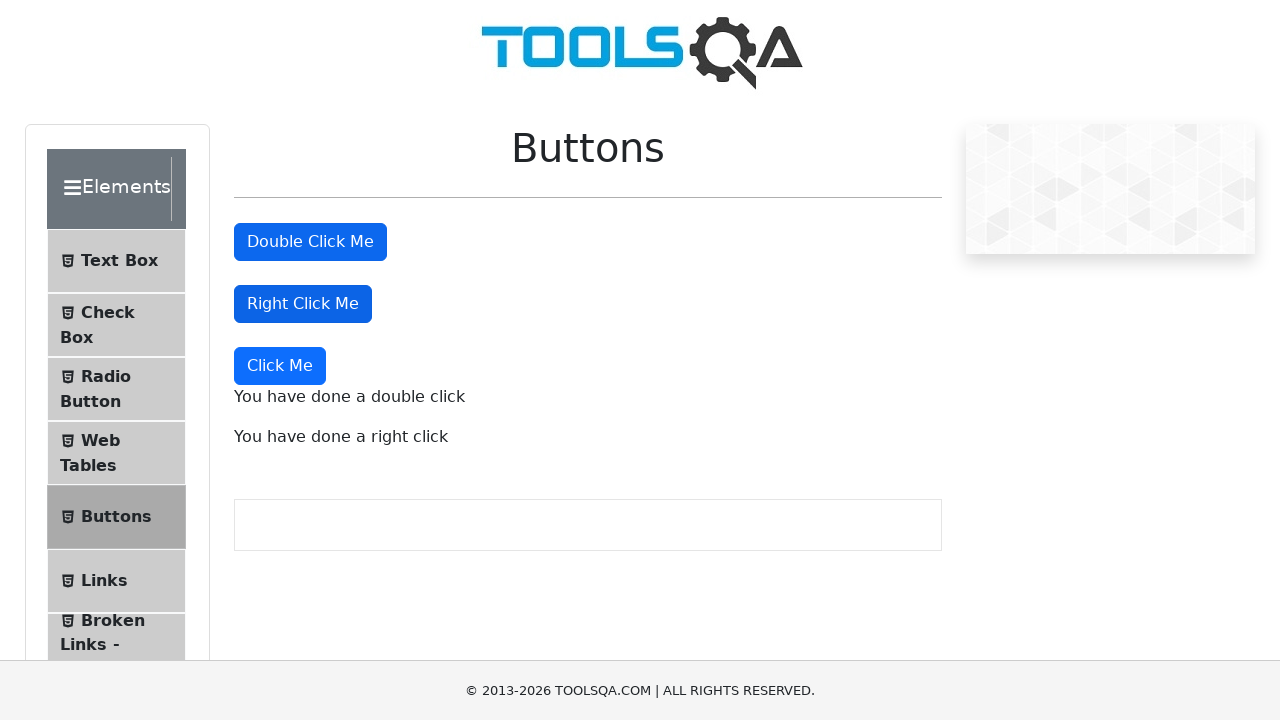

Clicked the Click Me button at (280, 366) on xpath=//button[text()='Click Me']
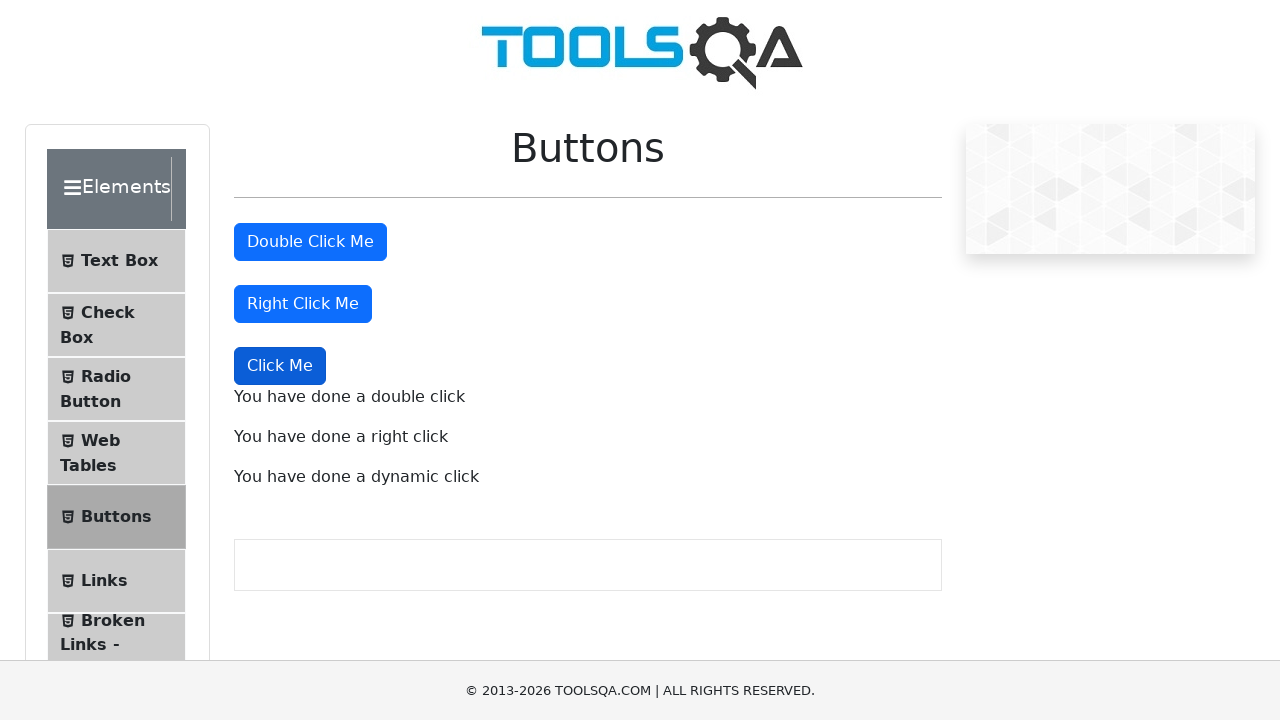

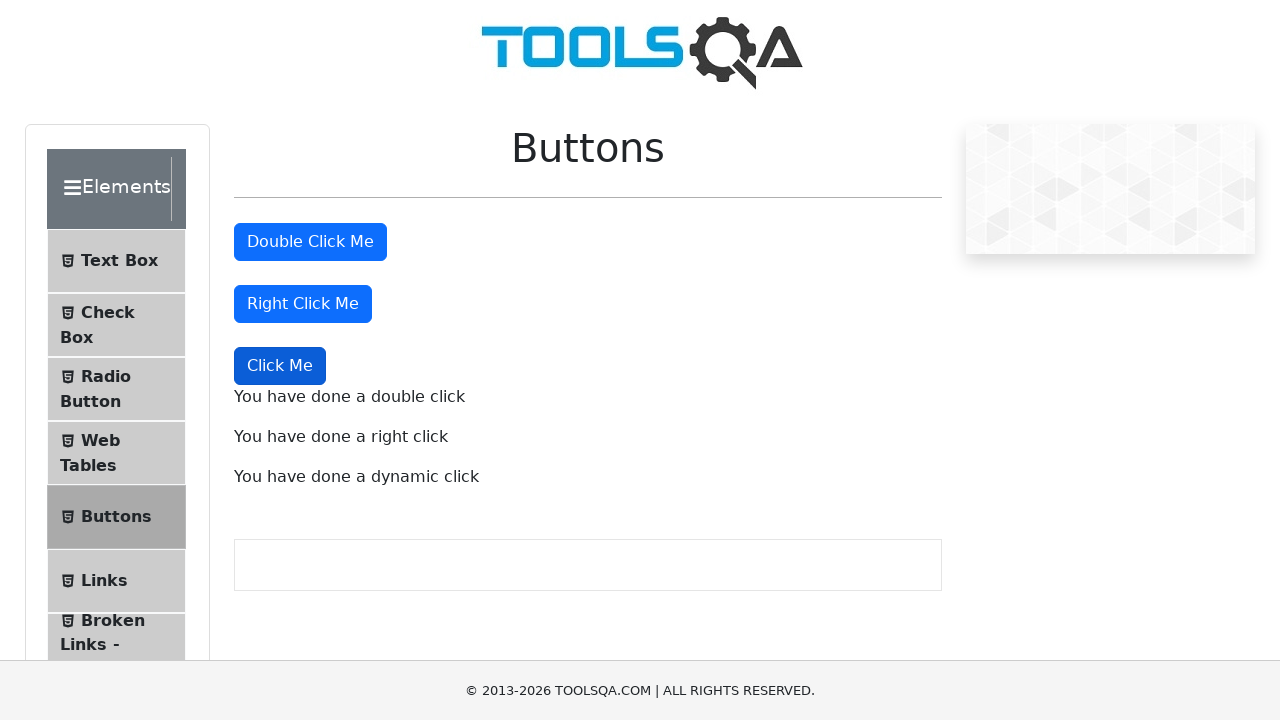